Tests that clicking Clear completed removes completed items from the list

Starting URL: https://demo.playwright.dev/todomvc

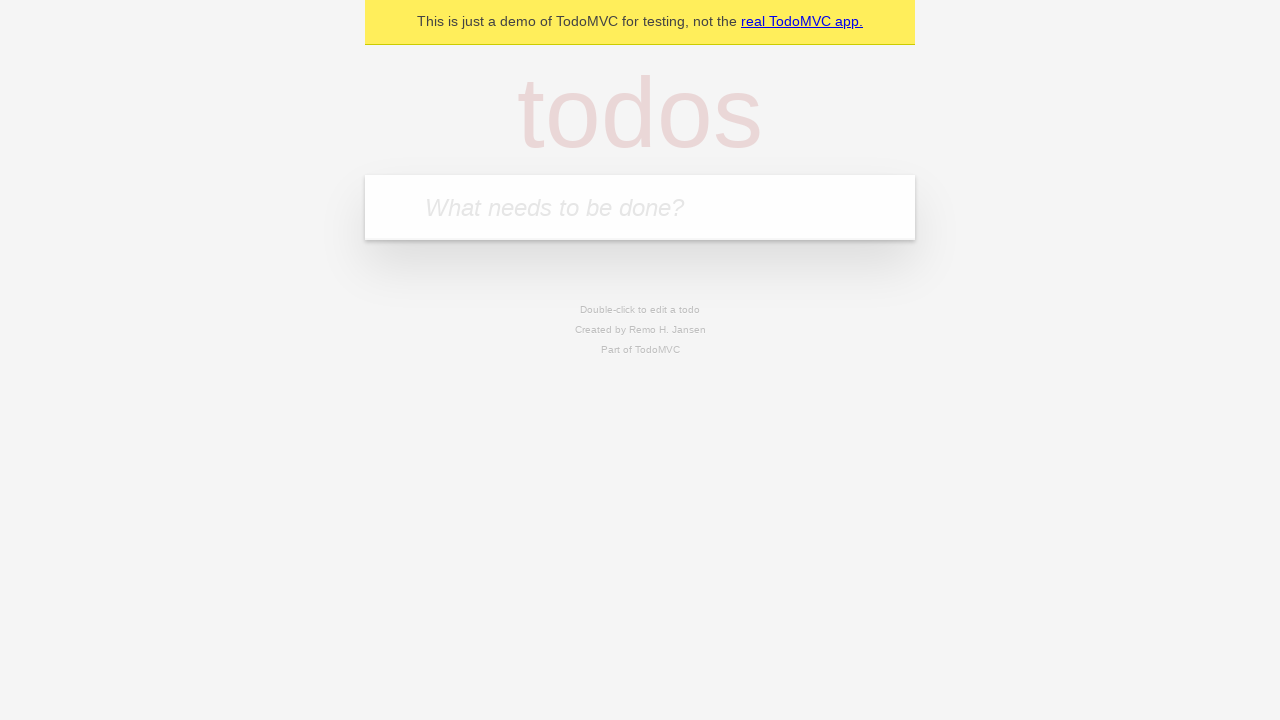

Filled todo input with 'buy some cheese' on internal:attr=[placeholder="What needs to be done?"i]
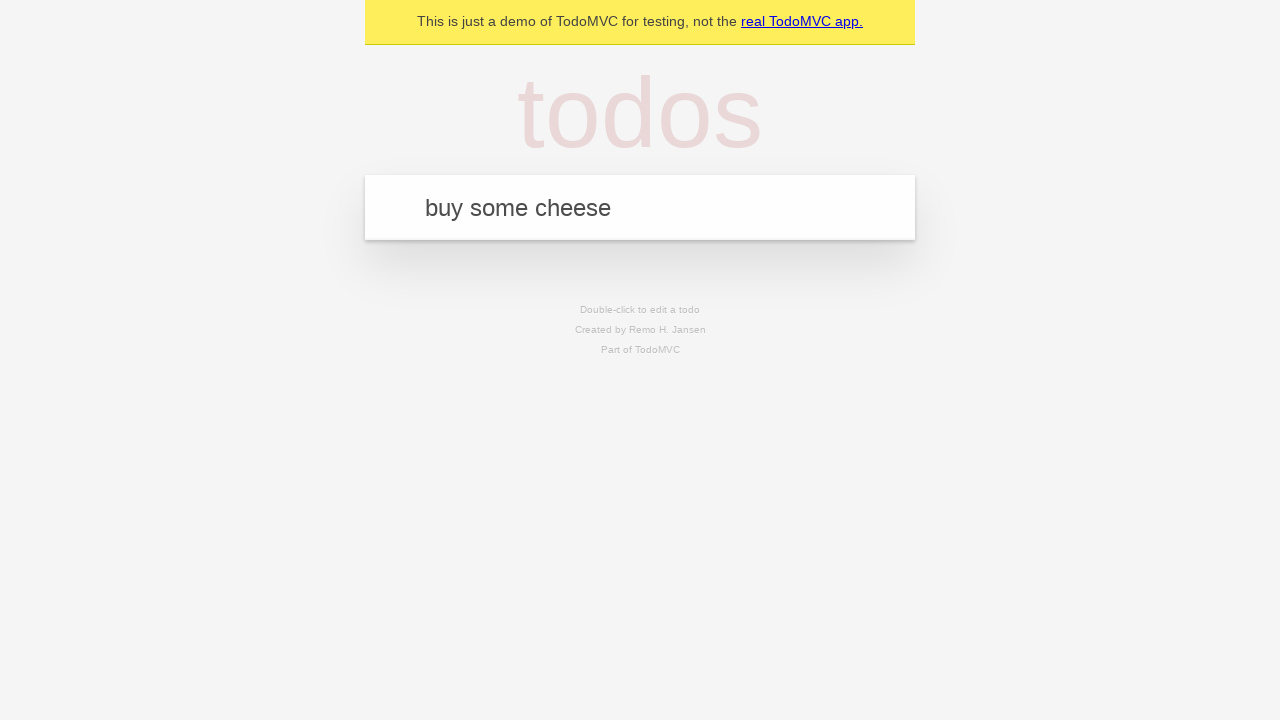

Pressed Enter to add first todo on internal:attr=[placeholder="What needs to be done?"i]
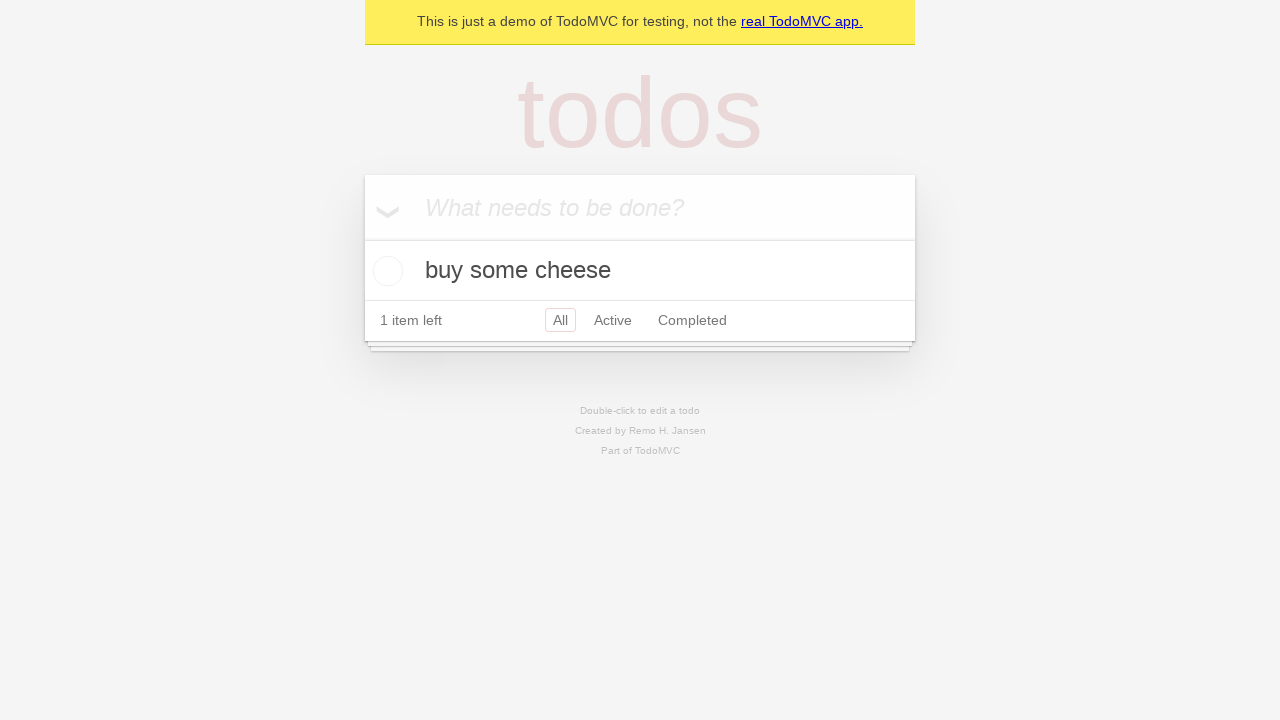

Filled todo input with 'feed the cat' on internal:attr=[placeholder="What needs to be done?"i]
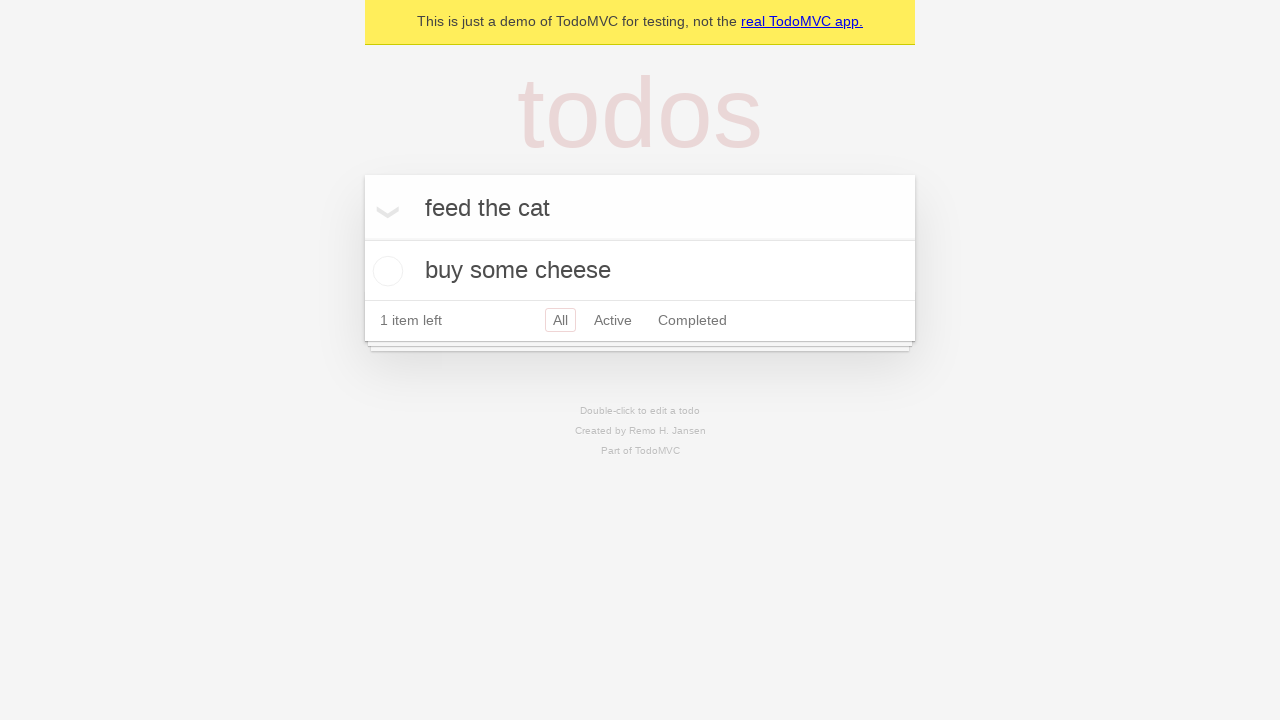

Pressed Enter to add second todo on internal:attr=[placeholder="What needs to be done?"i]
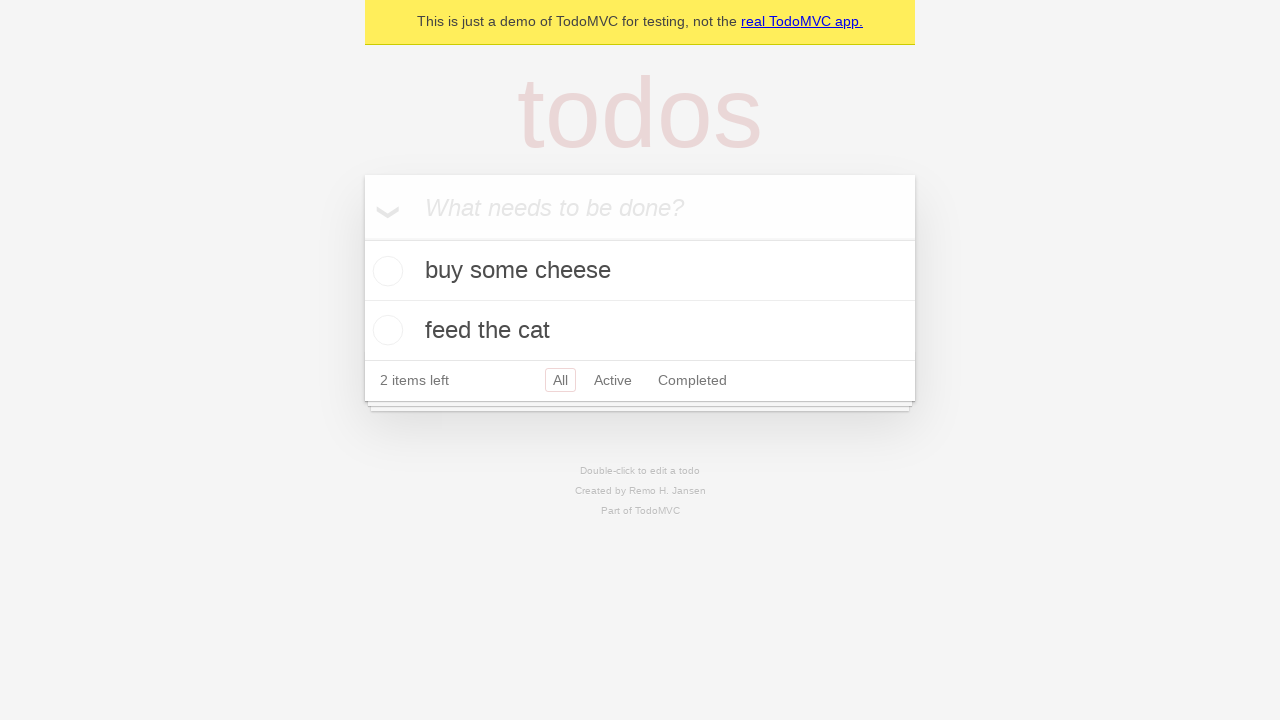

Filled todo input with 'book a doctors appointment' on internal:attr=[placeholder="What needs to be done?"i]
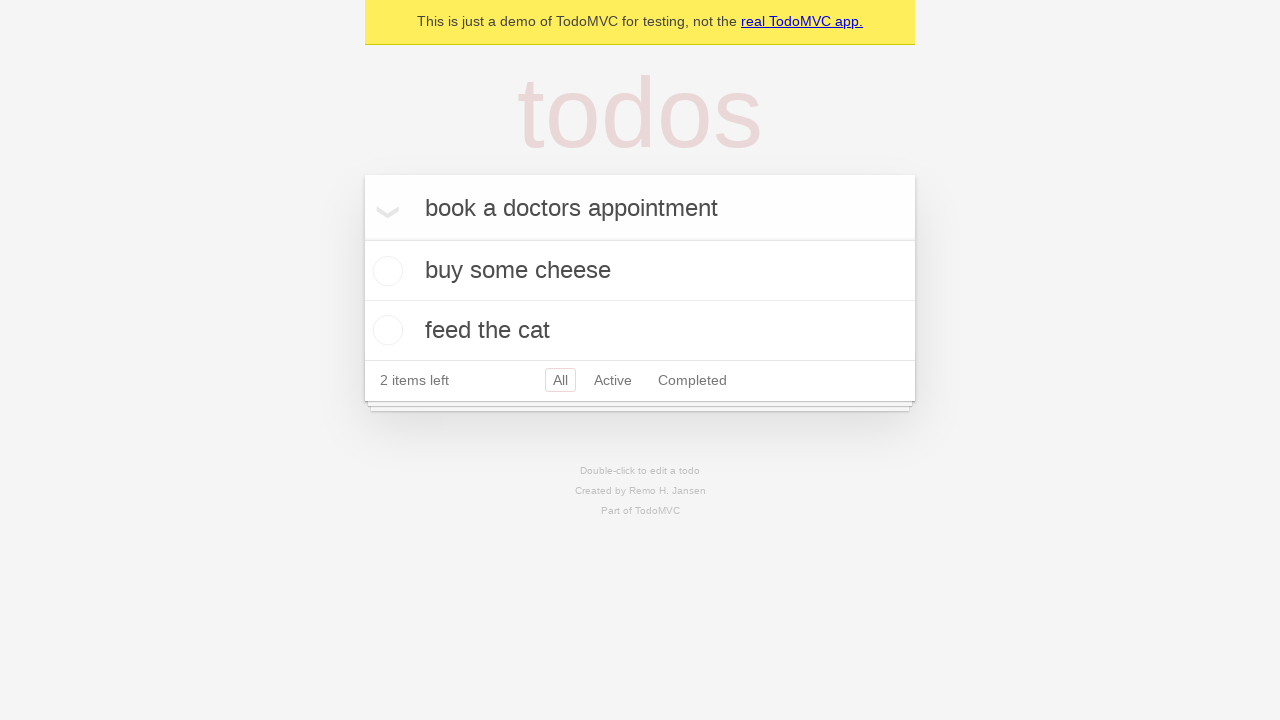

Pressed Enter to add third todo on internal:attr=[placeholder="What needs to be done?"i]
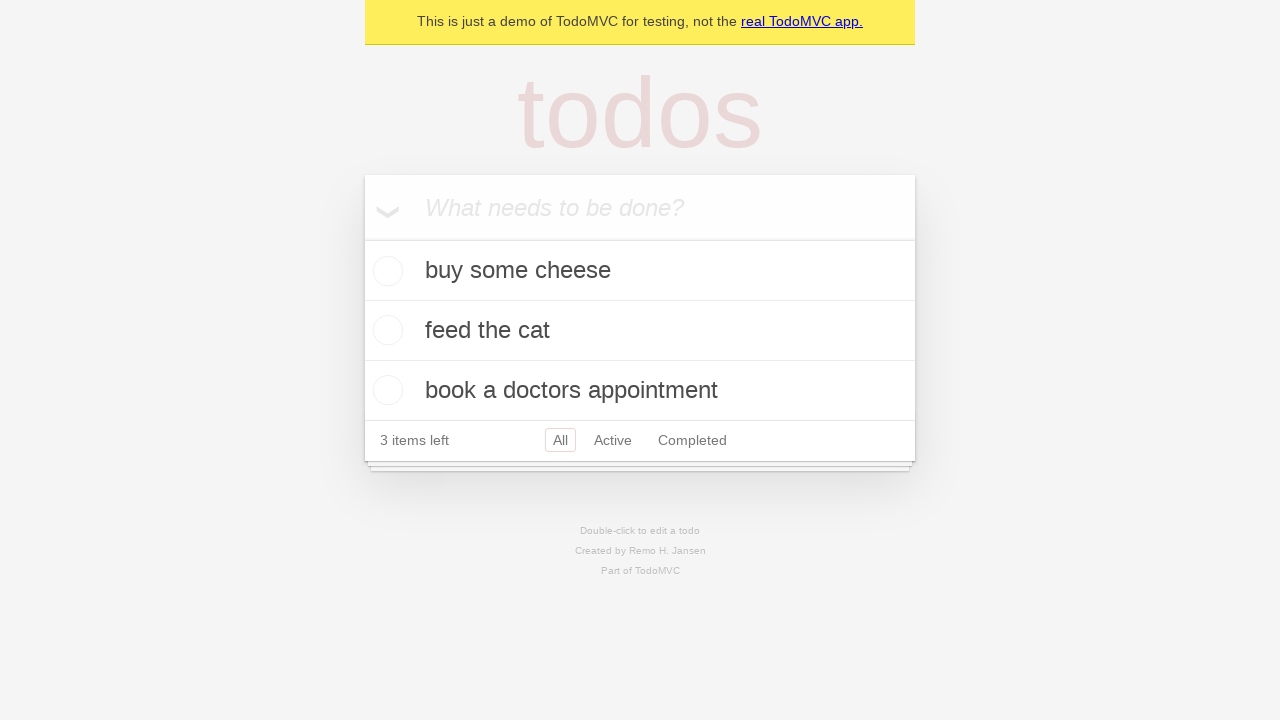

Checked second todo item to mark as completed at (385, 330) on internal:testid=[data-testid="todo-item"s] >> nth=1 >> internal:role=checkbox
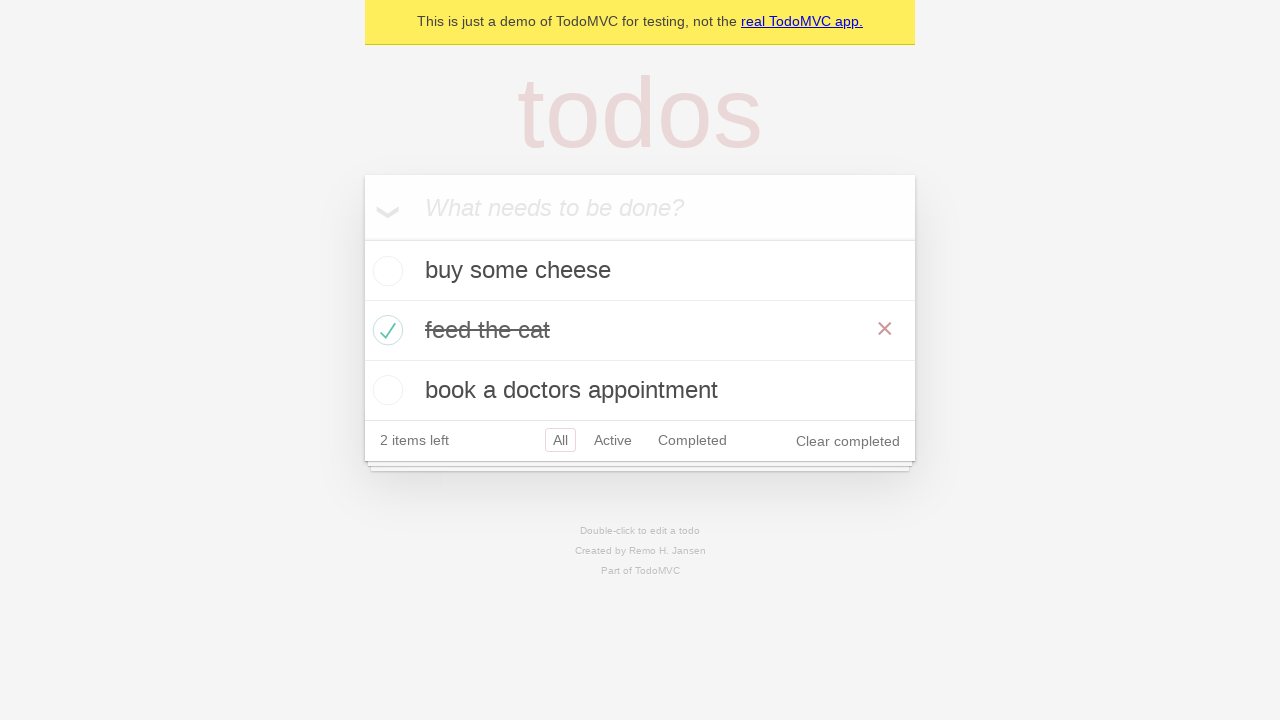

Clicked 'Clear completed' button to remove completed items at (848, 441) on internal:role=button[name="Clear completed"i]
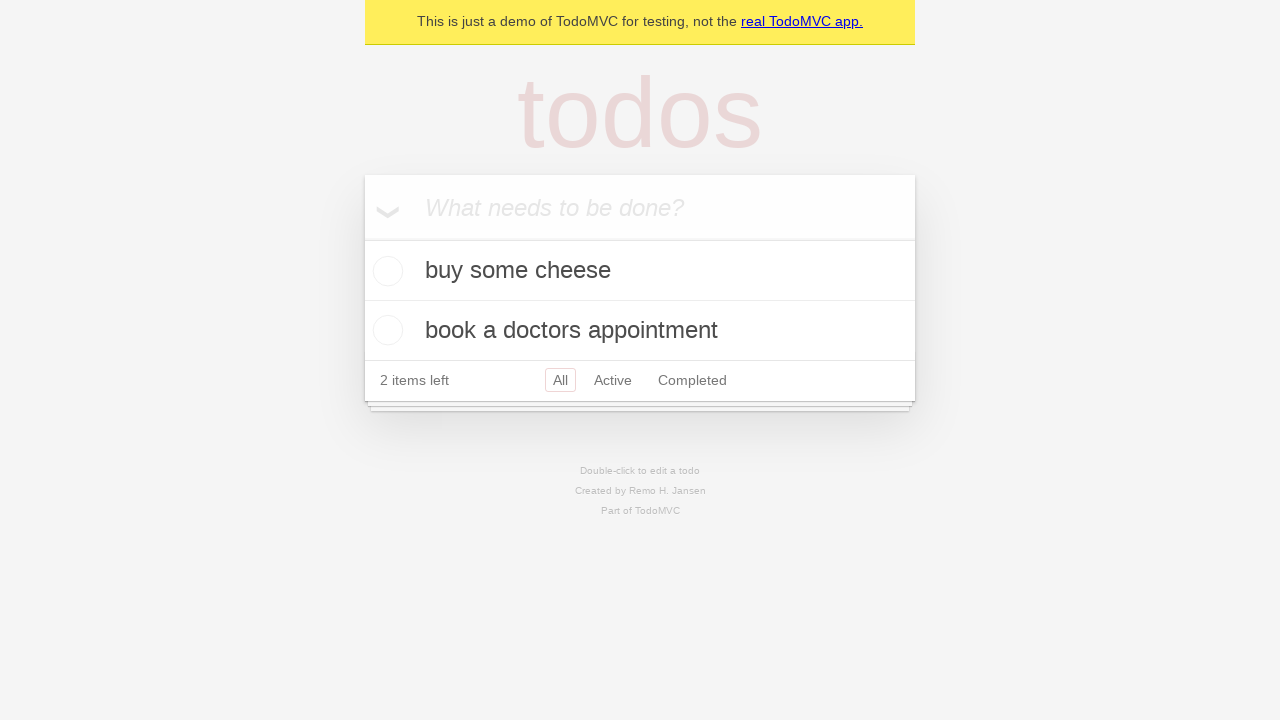

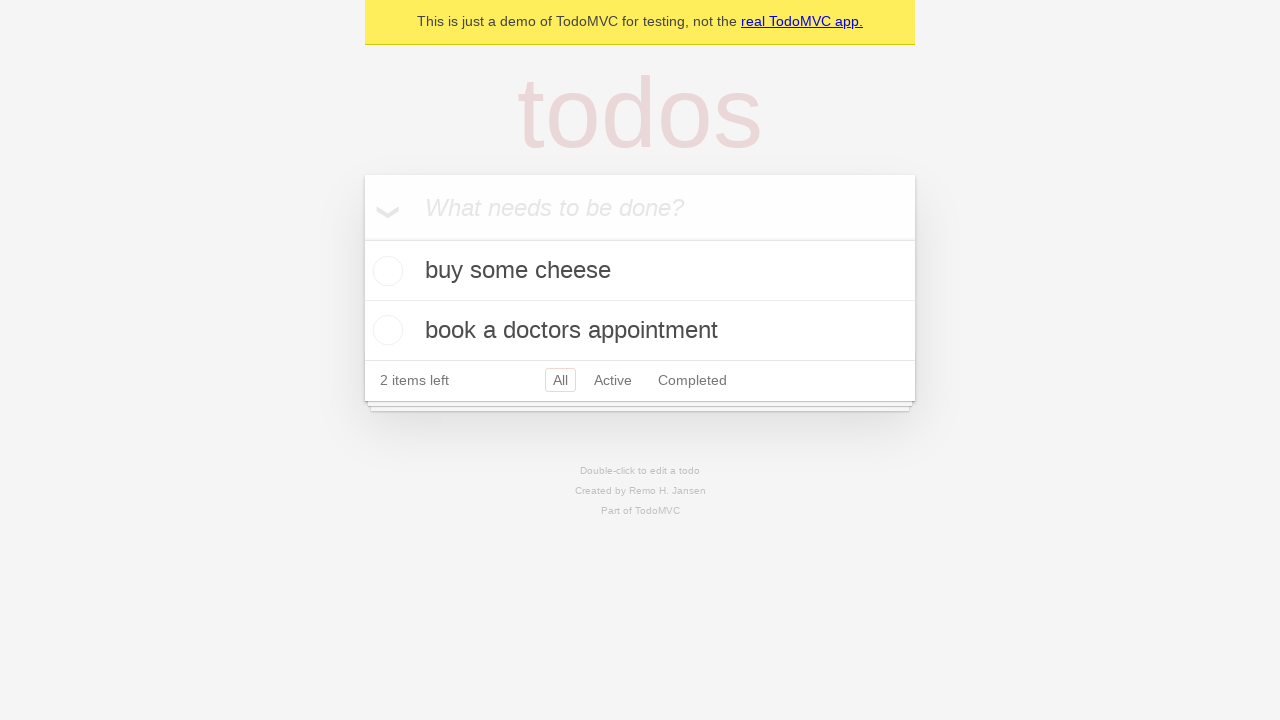